Tests the Jury menu by clicking on it and verifying that the jury page content loads correctly

Starting URL: https://creaphoto.su/

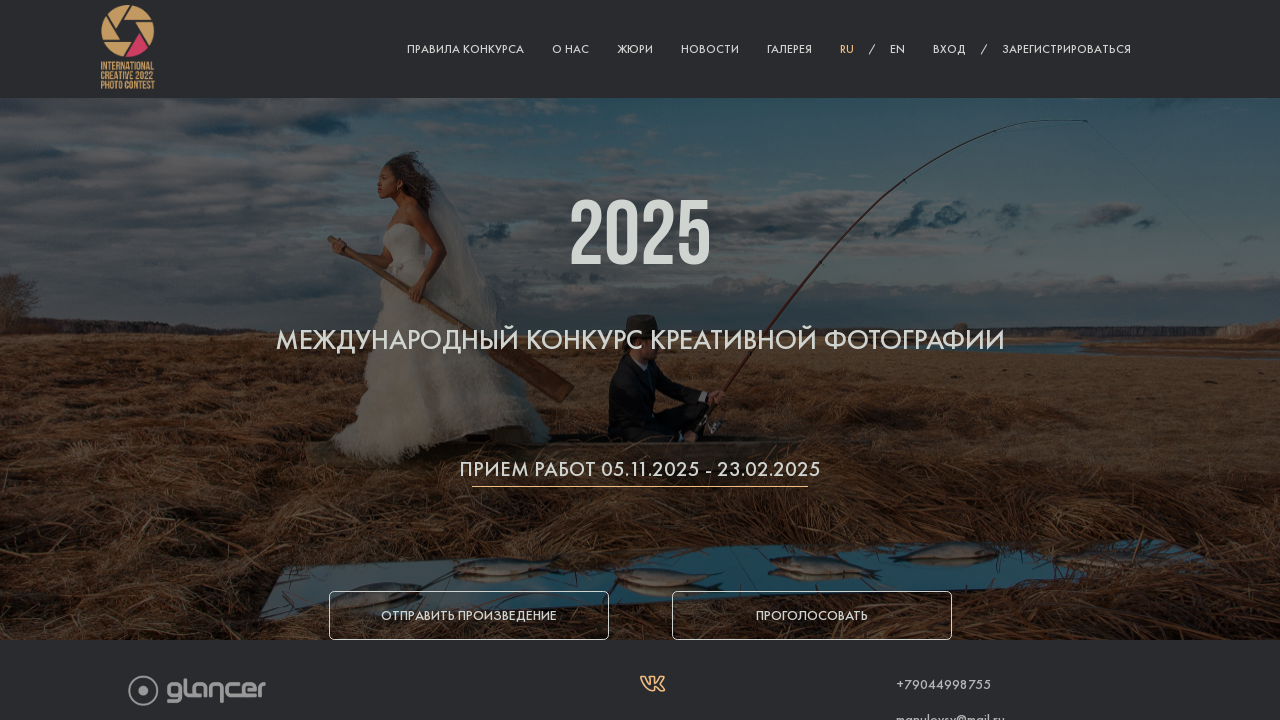

Clicked on Jury menu item at (635, 49) on xpath=//span[@class='p-menuitem-text' and text()='Жюри']
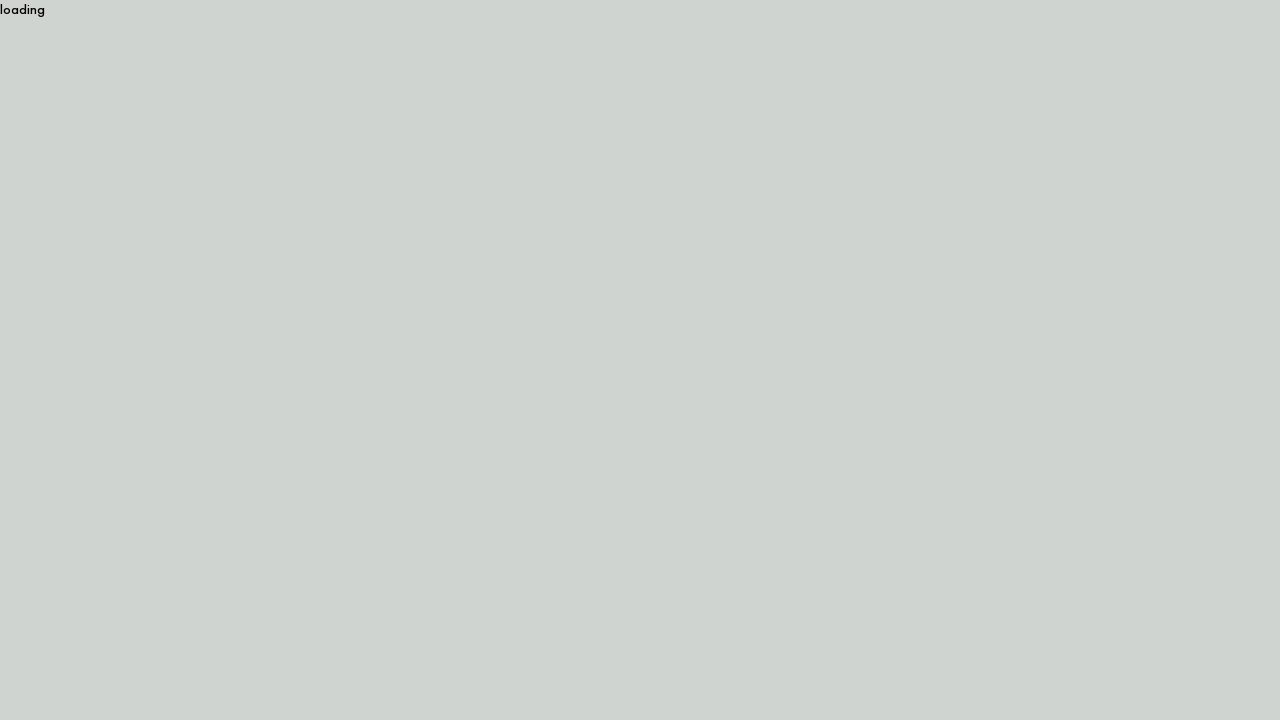

Jury page content loaded successfully - verified jury member name is present
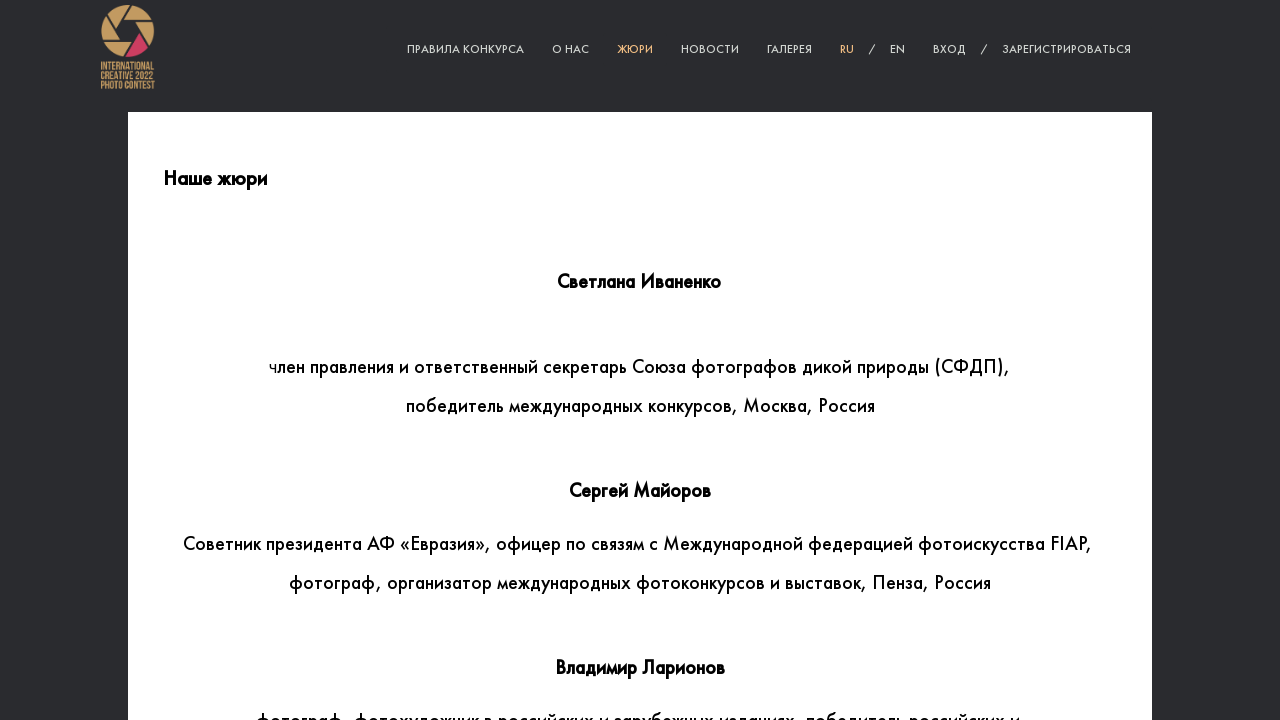

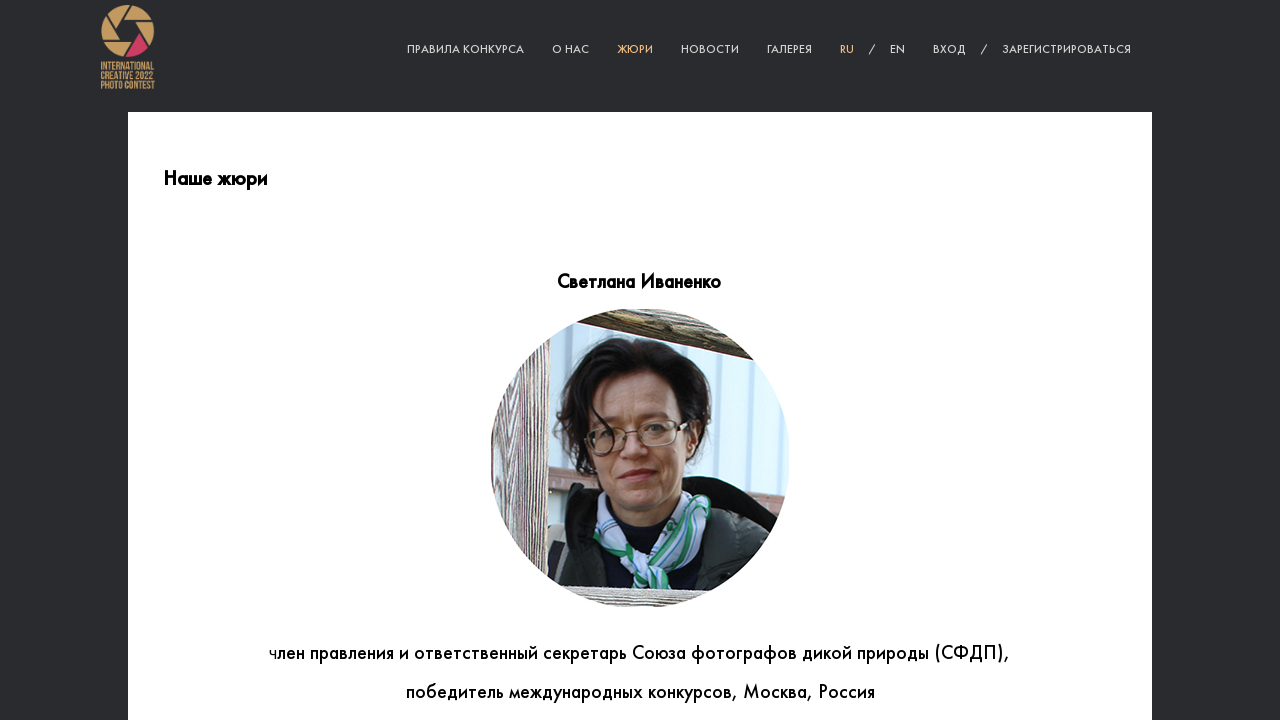